Tests link navigation by clicking a link using full and partial link text, then navigating back

Starting URL: https://www.selenium.dev/selenium/web/web-form.html

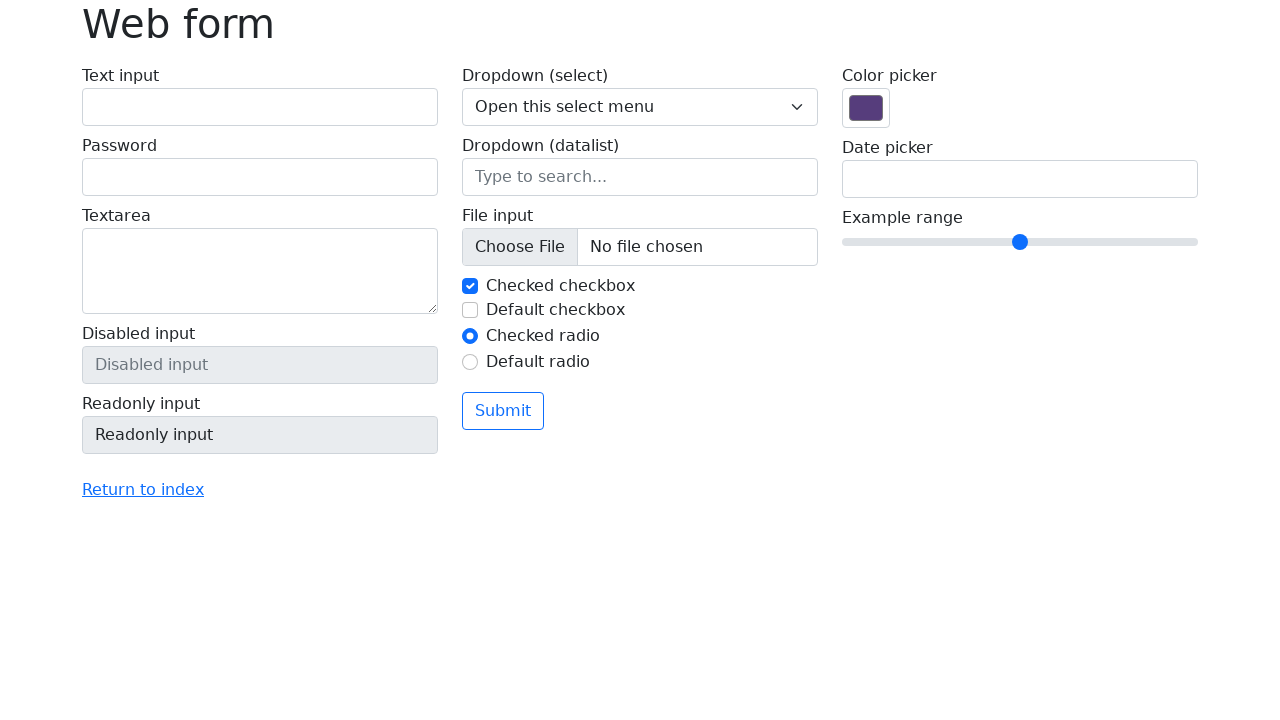

Clicked 'Return to index' link using full link text at (143, 490) on text=Return to index
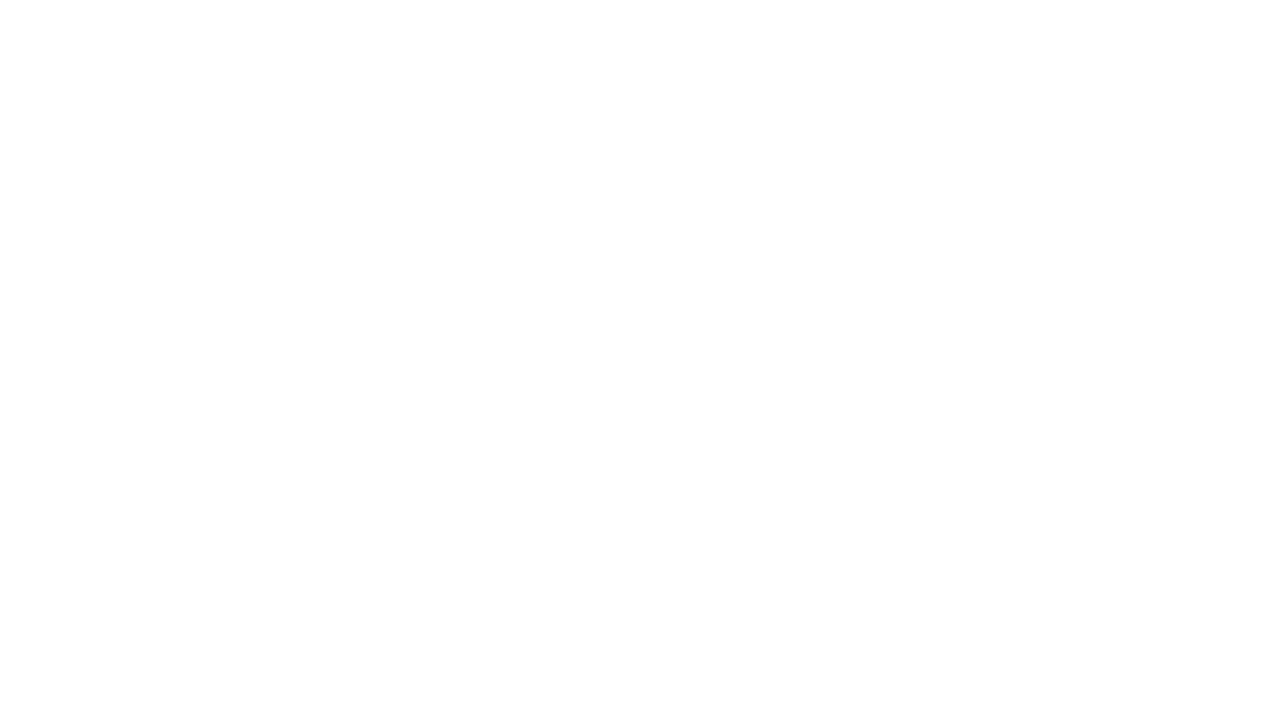

Page loaded after clicking link
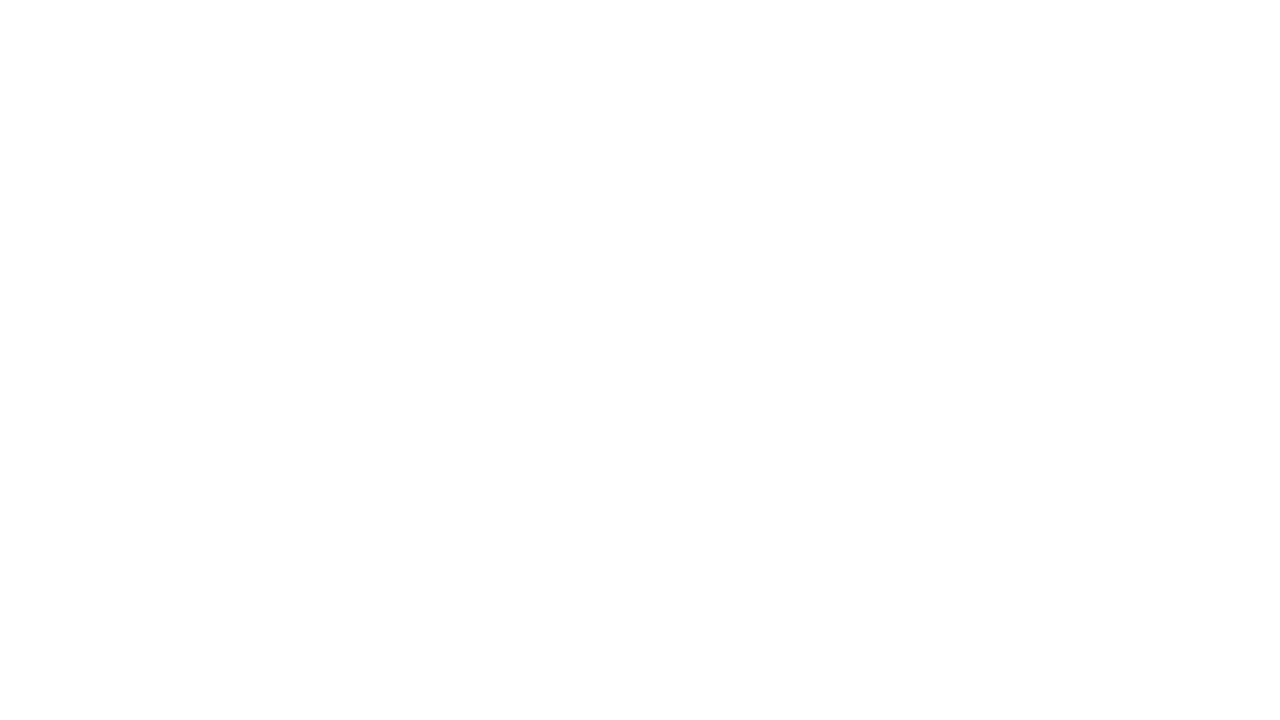

Navigated back to previous page
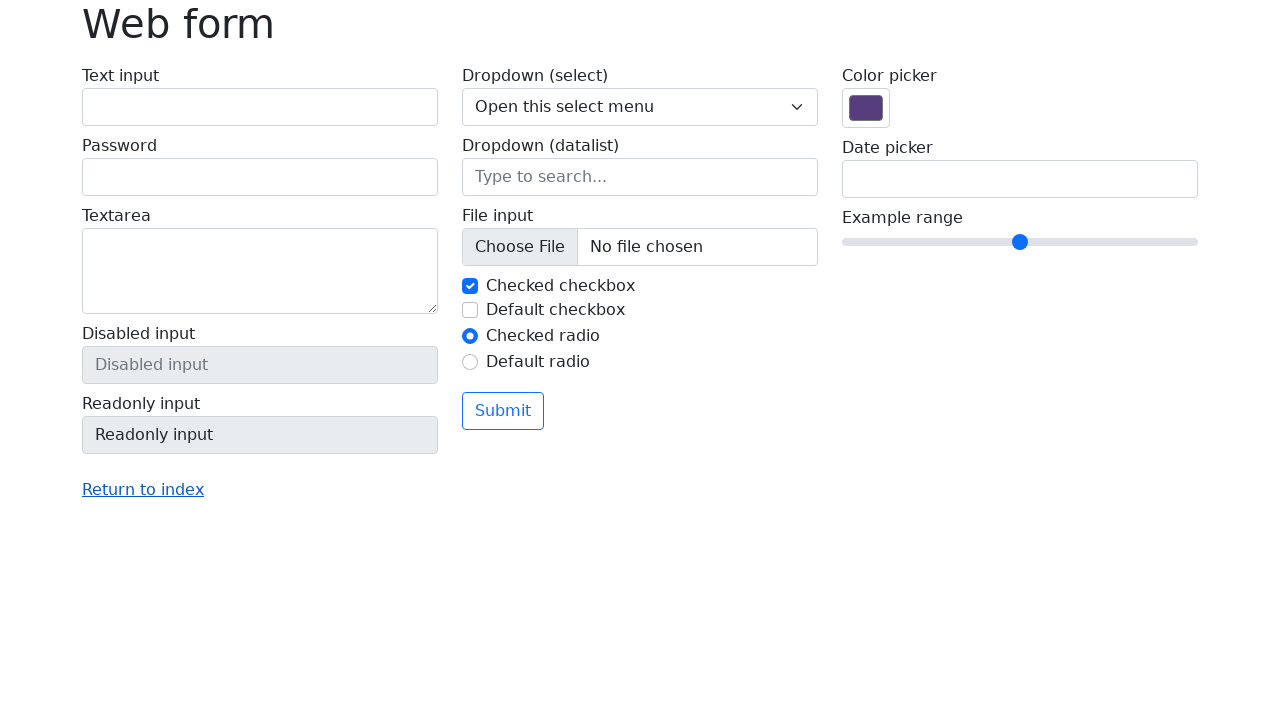

Clicked link using partial text match 'Return' at (143, 490) on text=Return
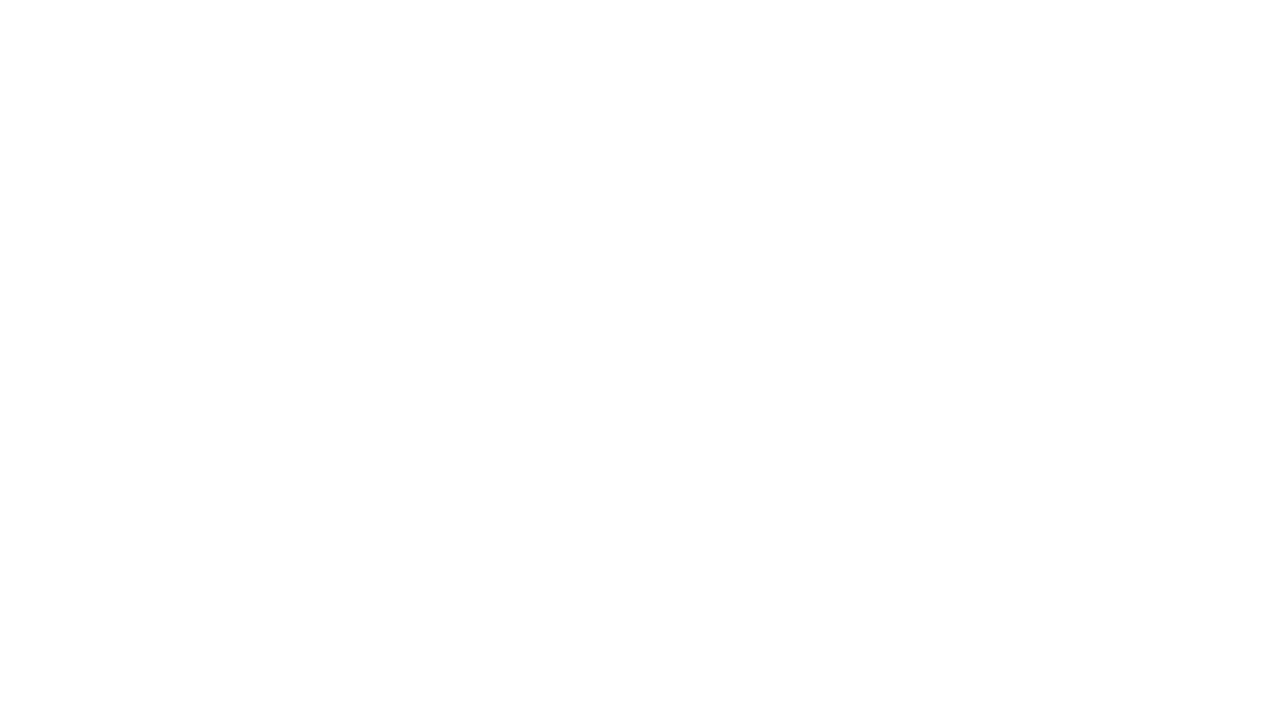

Page loaded after clicking partial text match link
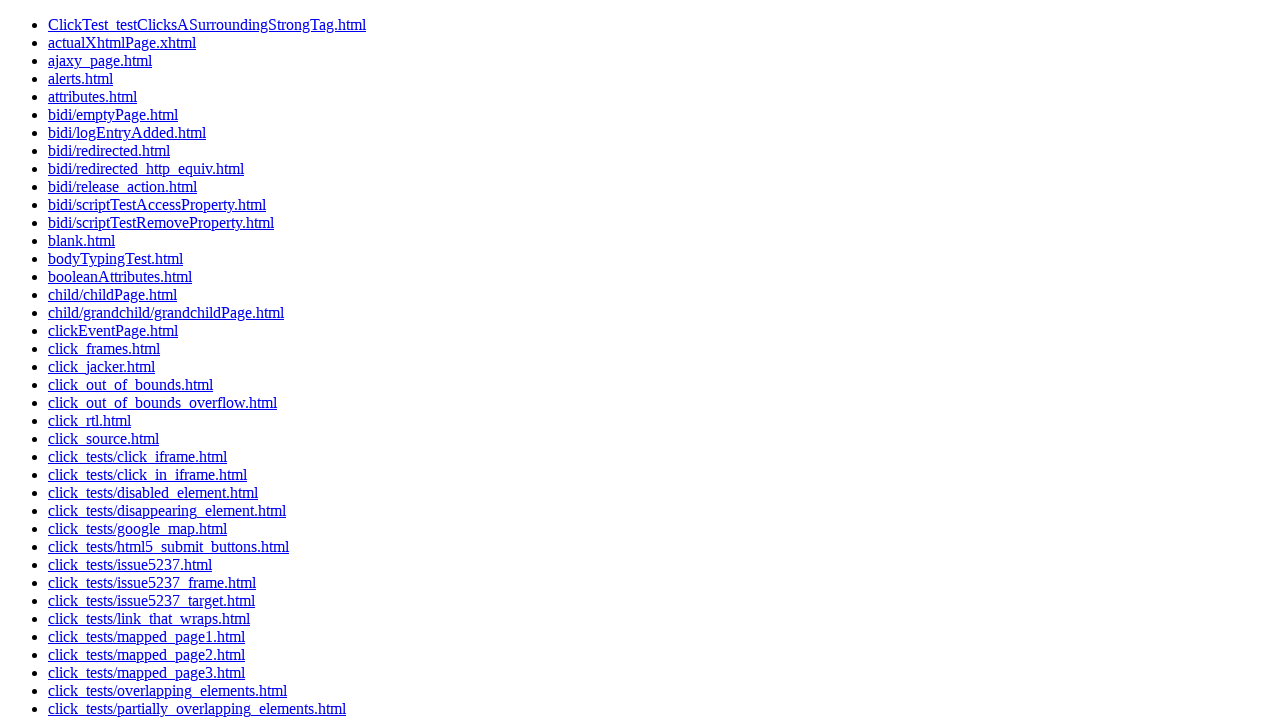

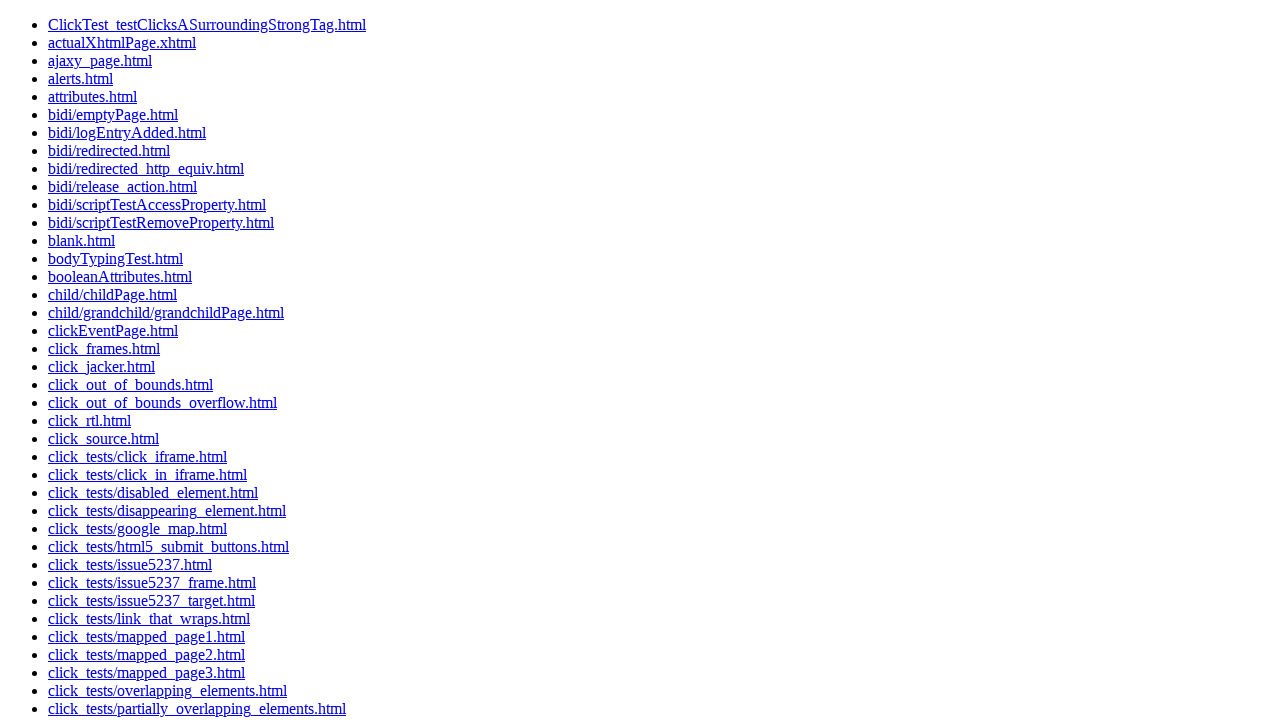